Tests calendar date picker functionality by selecting a specific date (June 15, 2027) through year, month, and day navigation, then verifies the selected values.

Starting URL: https://rahulshettyacademy.com/seleniumPractise/#/offers

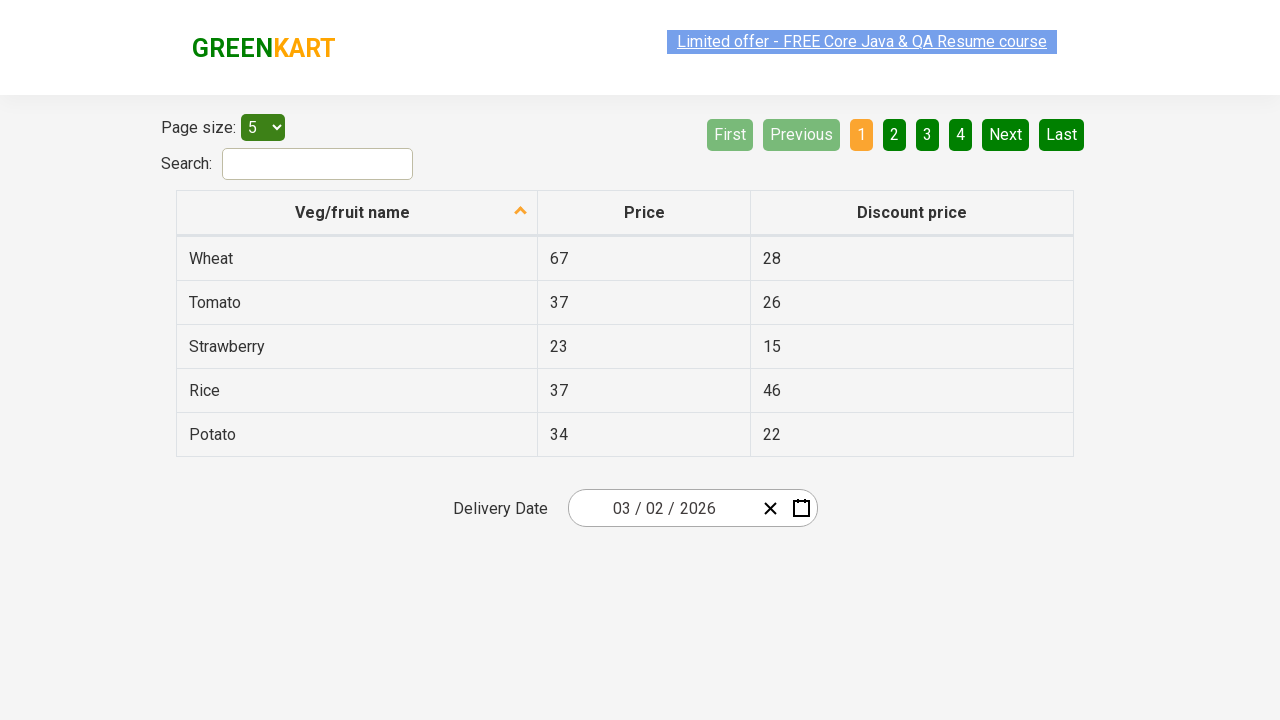

Clicked date picker input group to open calendar at (662, 508) on .react-date-picker__inputGroup
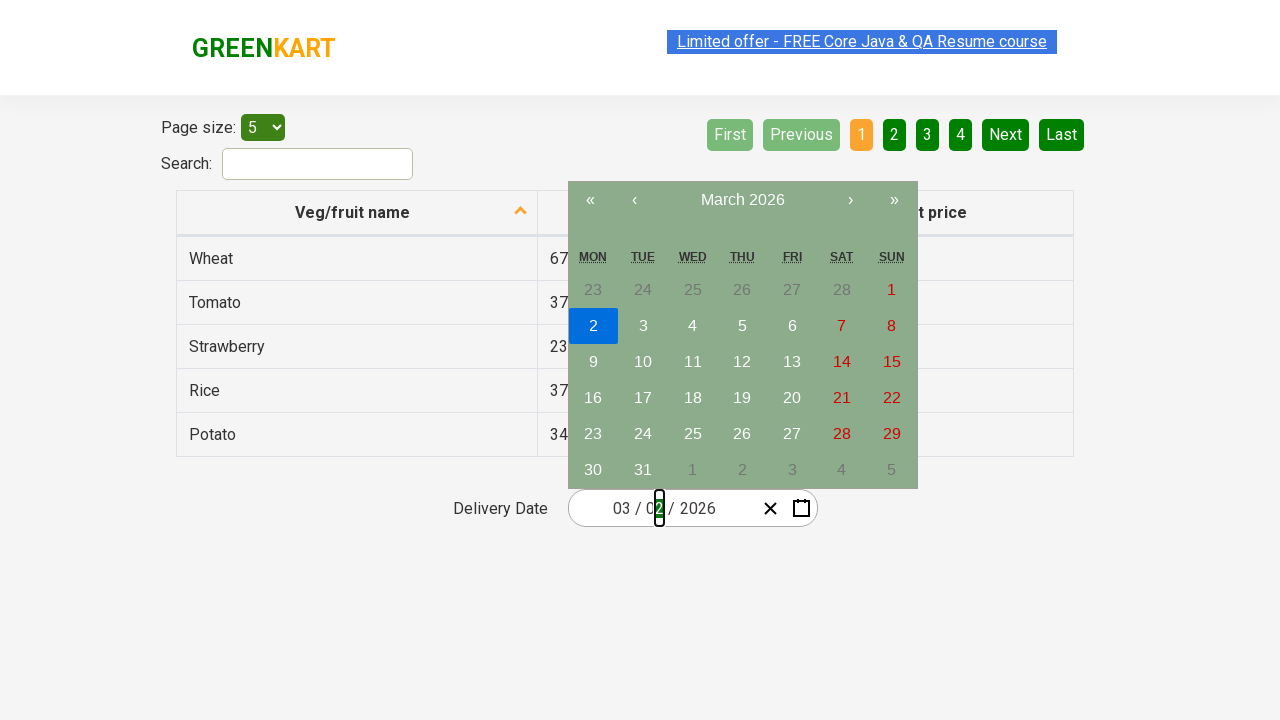

Clicked navigation label to navigate to month view at (742, 200) on .react-calendar__navigation__label
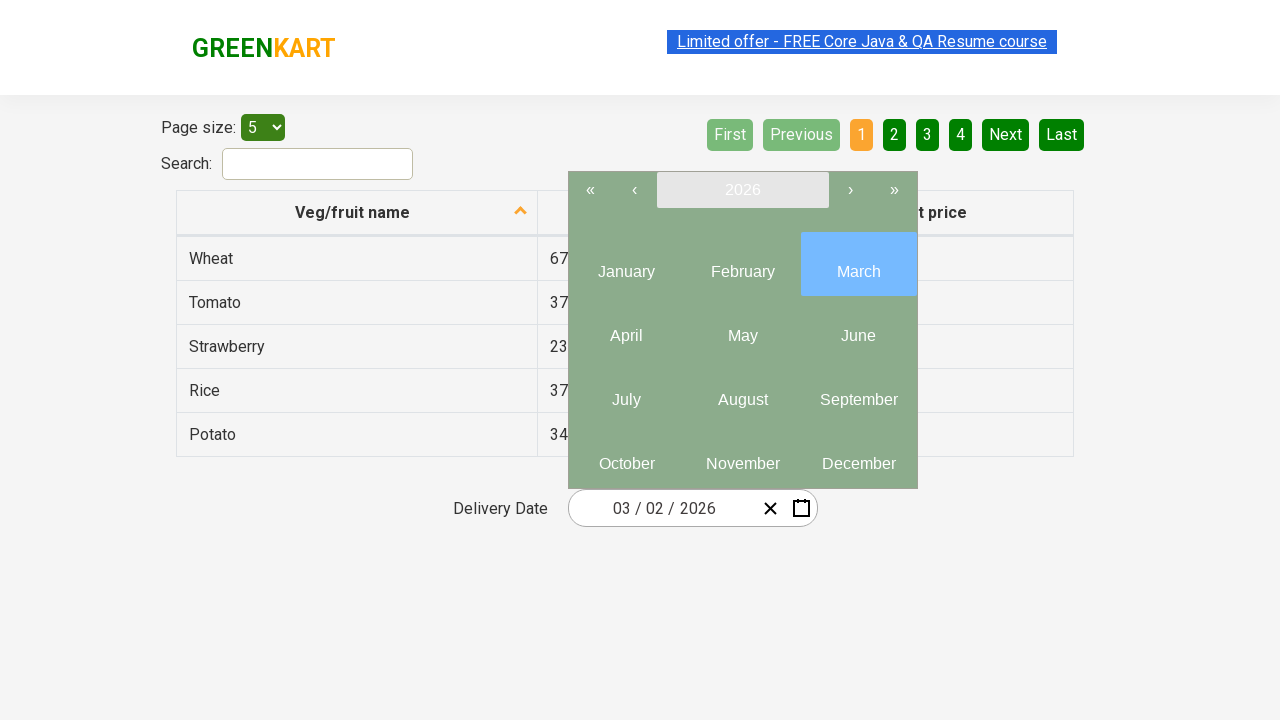

Clicked navigation label again to navigate to year view at (742, 190) on .react-calendar__navigation__label
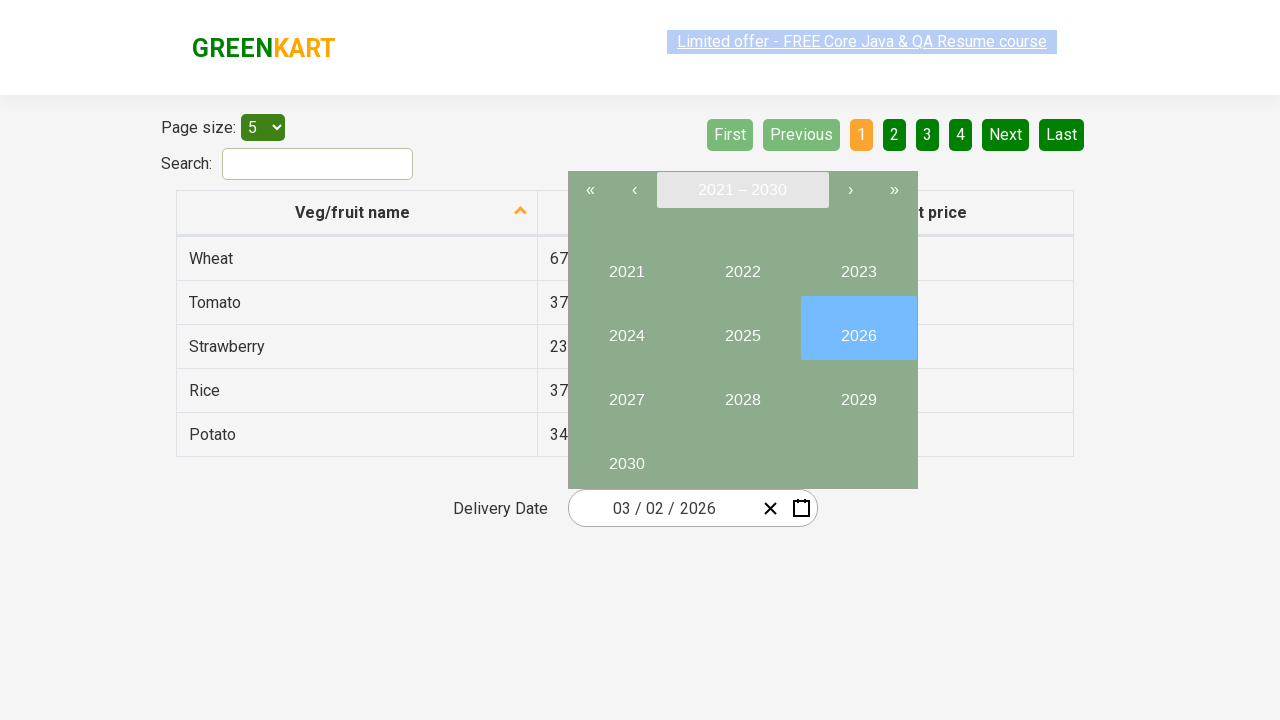

Selected year 2027 at (626, 392) on //button[text()='2027']
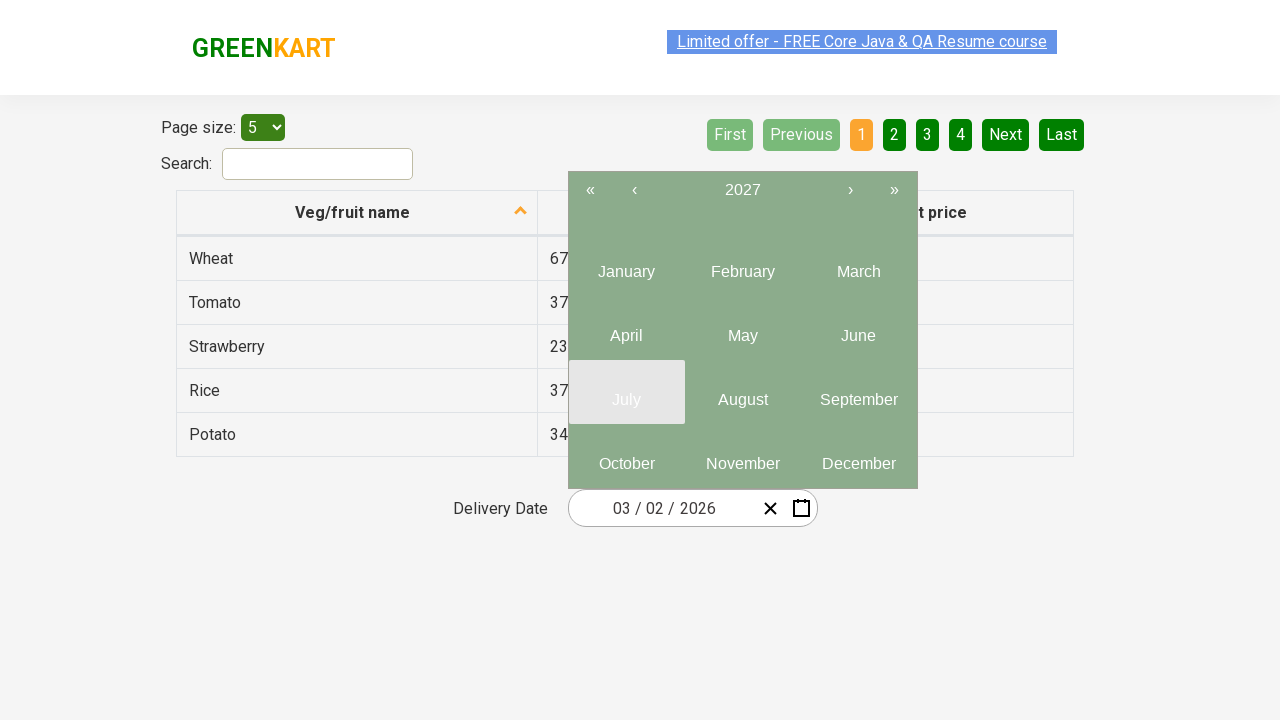

Selected month 6 (June) at (858, 328) on .react-calendar__year-view__months__month >> nth=5
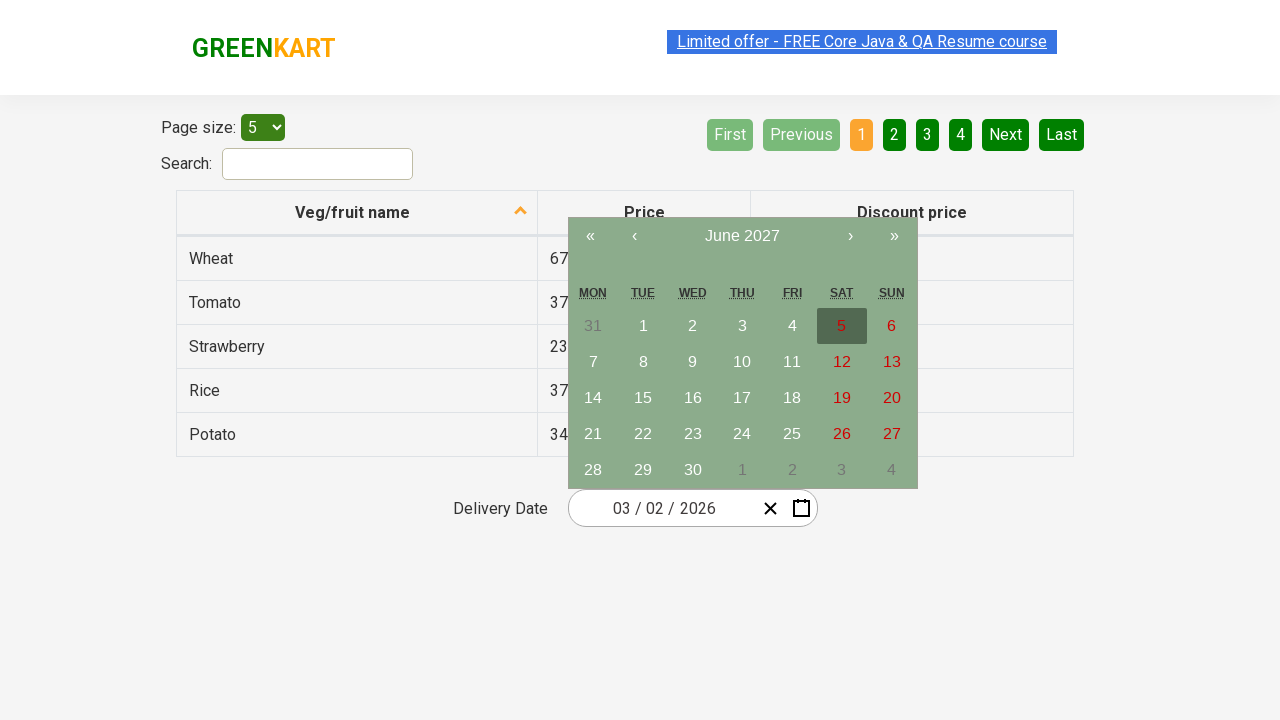

Selected date 15 at (643, 398) on //abbr[text()='15']
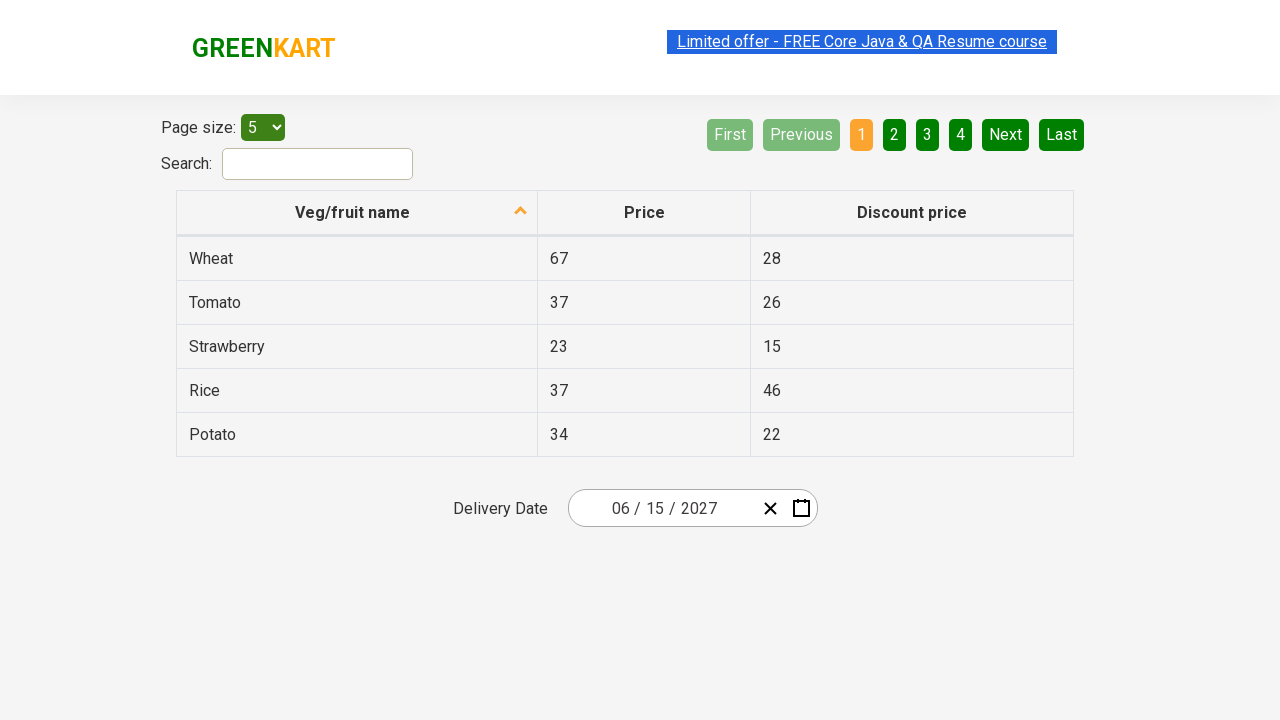

Date picker inputs loaded and reflected the selected date
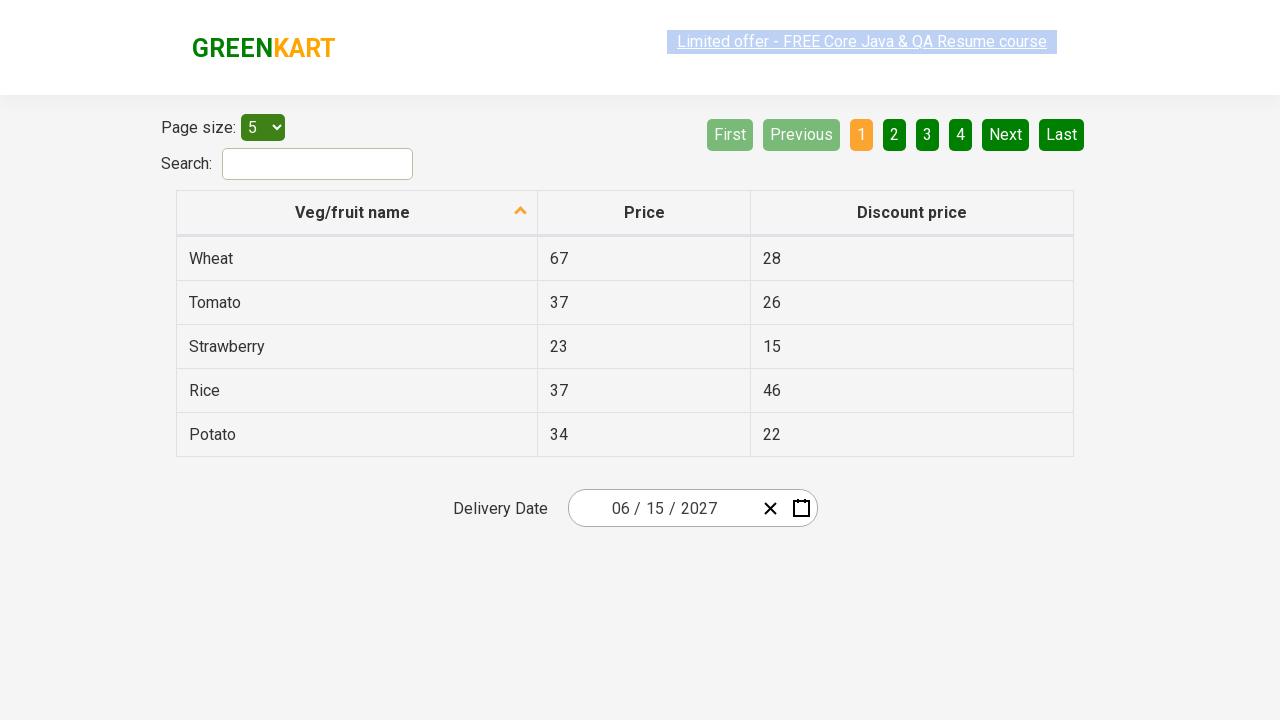

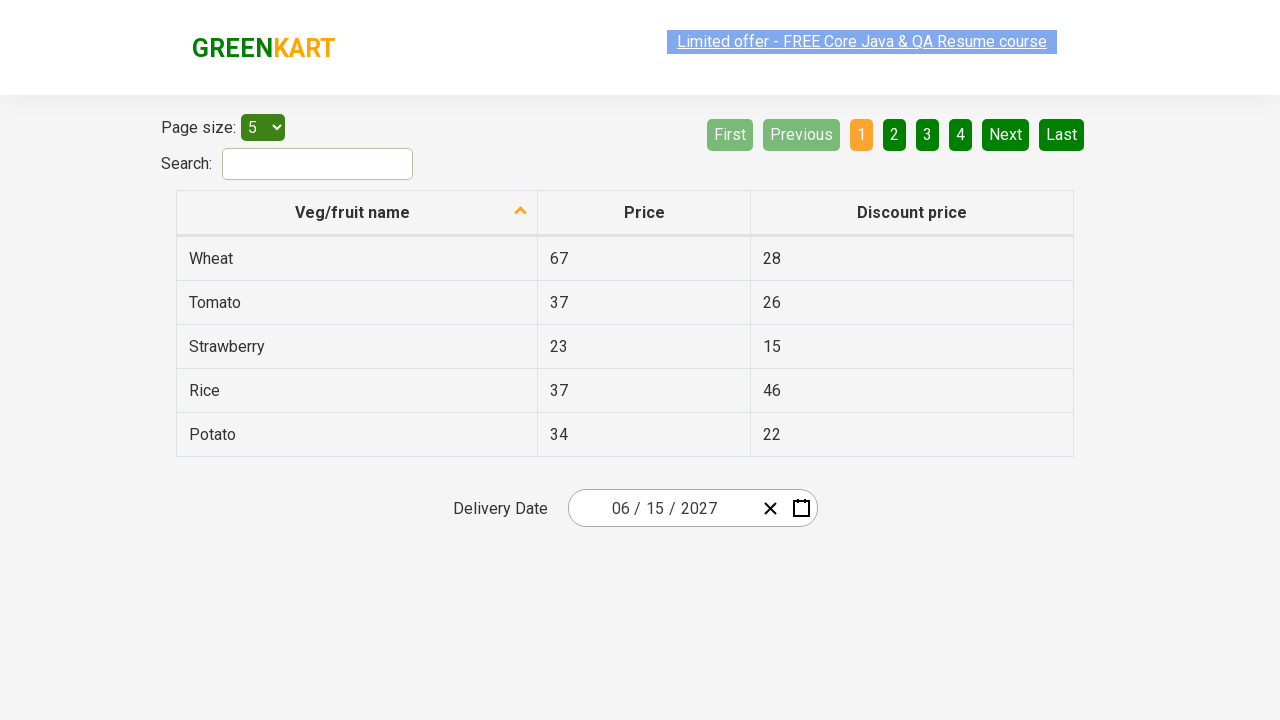